Tests keyboard navigation on a registration form by filling first name, last name, address, and email fields using Tab key to move between fields

Starting URL: https://demo.automationtesting.in/Register.html

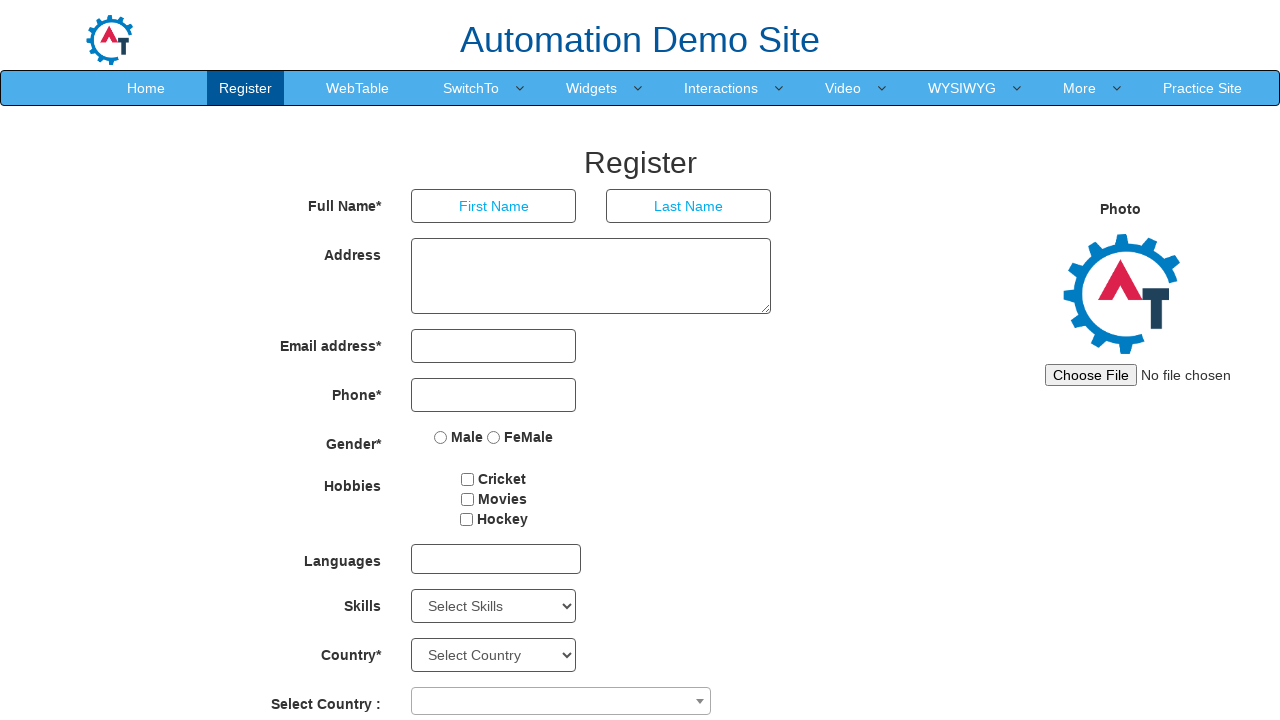

Filled first name field with 'Bhushan' on input[placeholder='First Name']
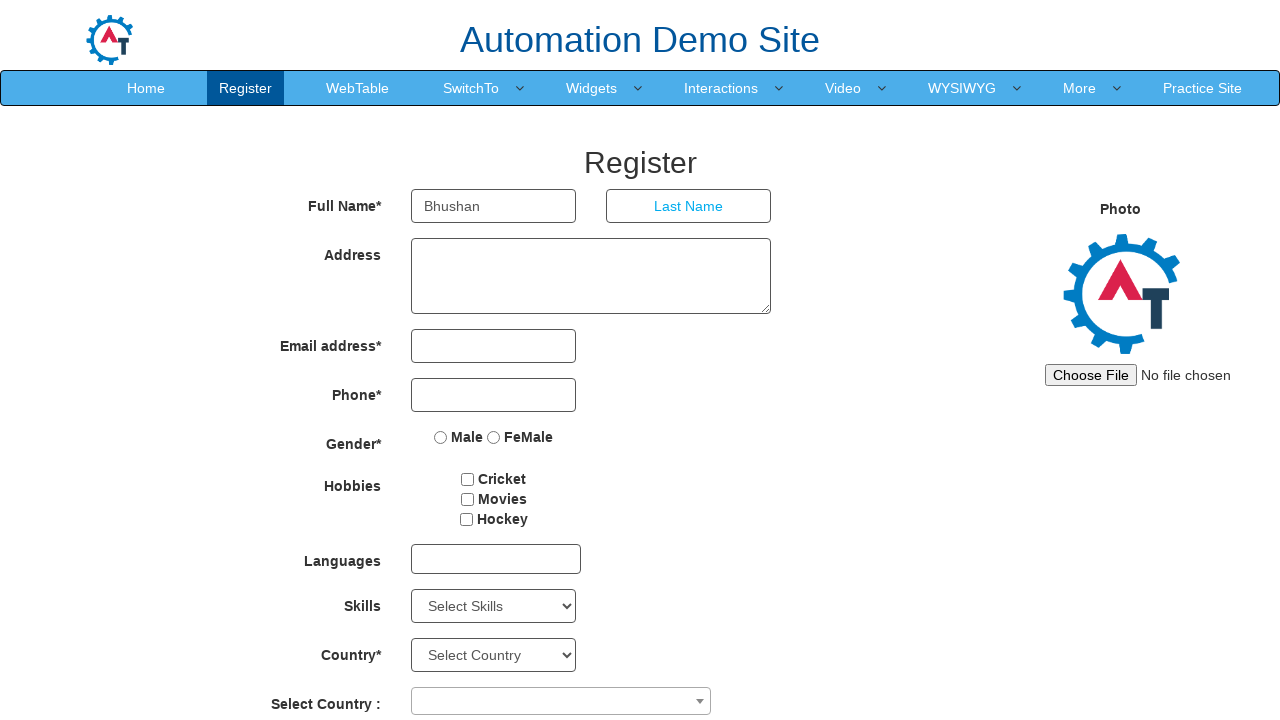

Pressed Tab key to navigate from first name to last name field on input[placeholder='First Name']
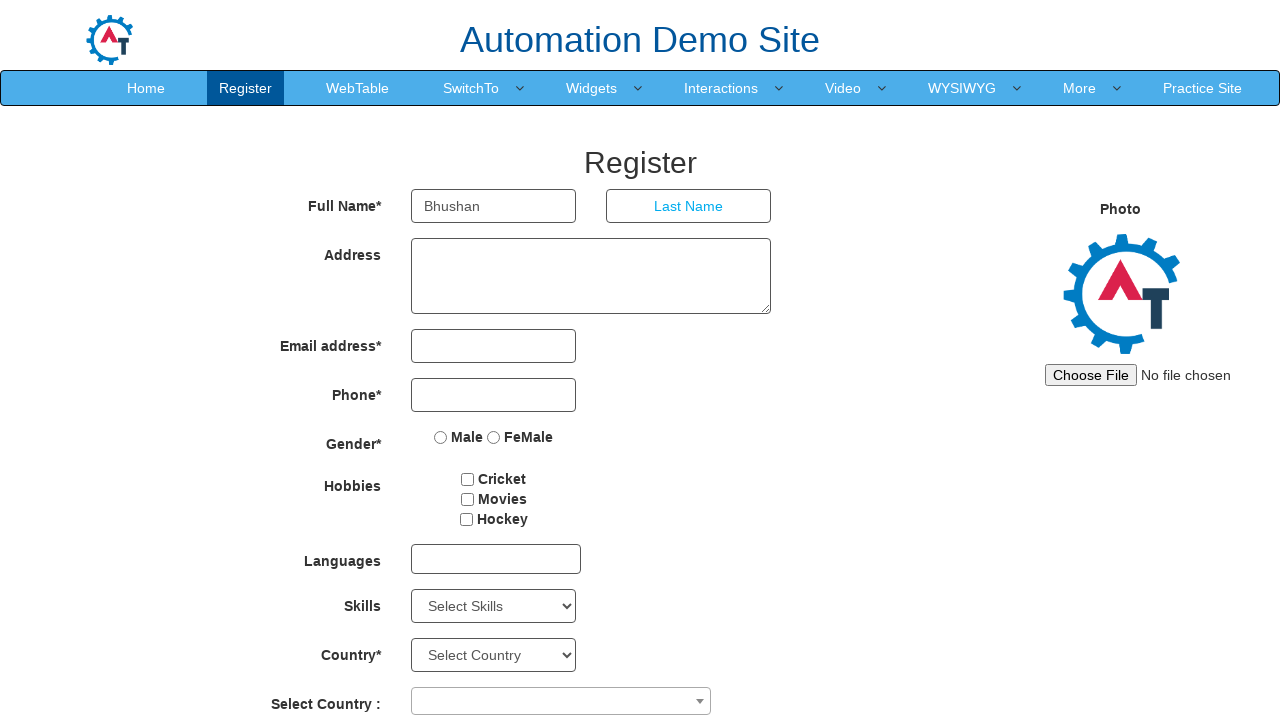

Waited 1000ms for last name field to be ready
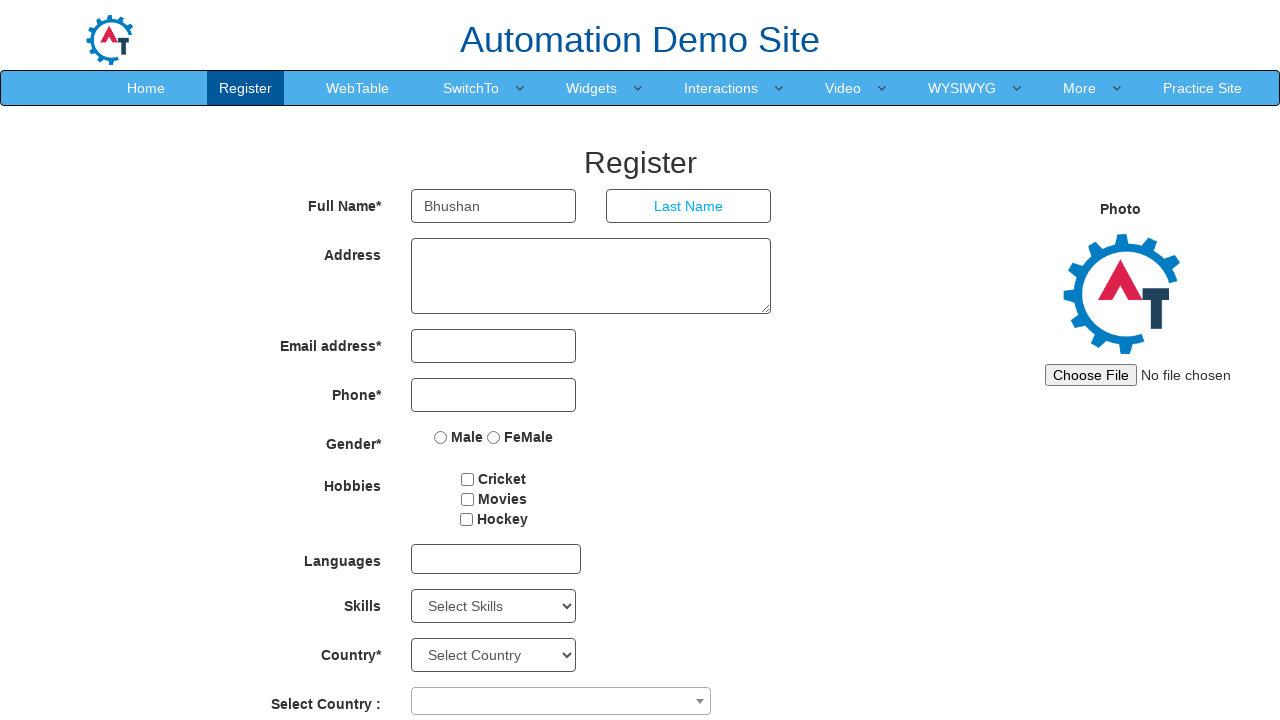

Typed 'Dhole' in last name field
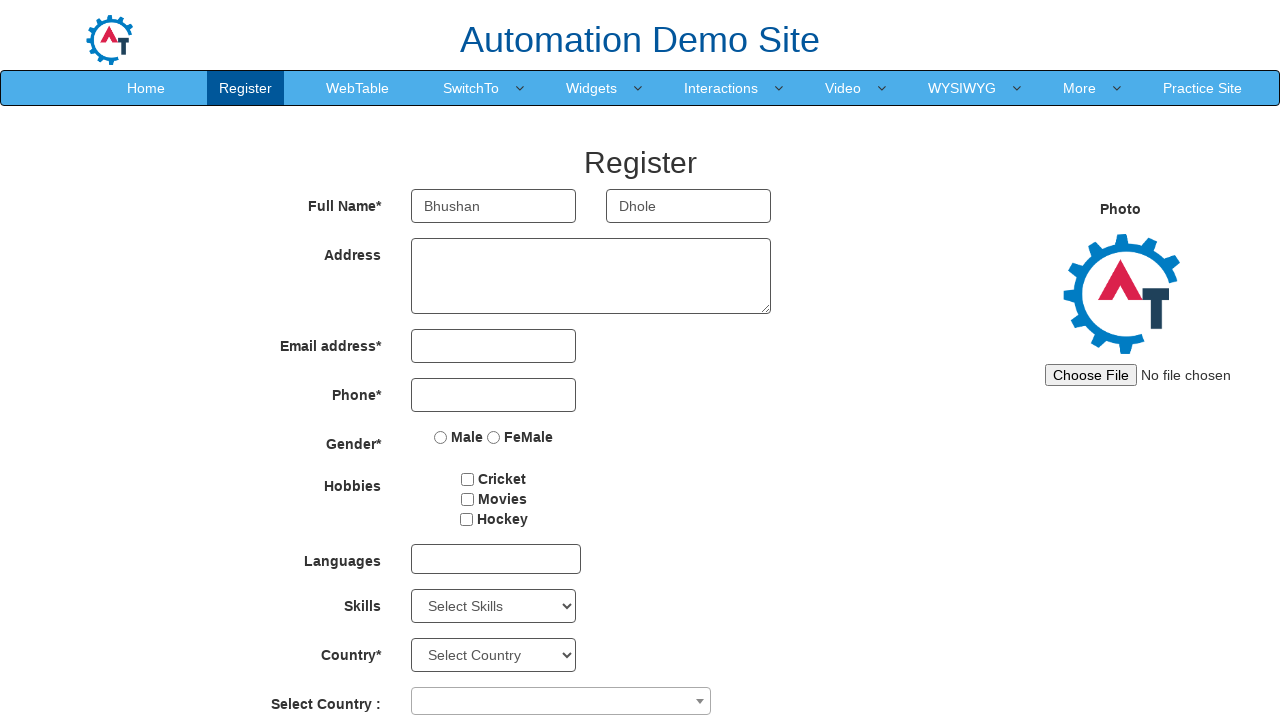

Waited 1000ms after filling last name
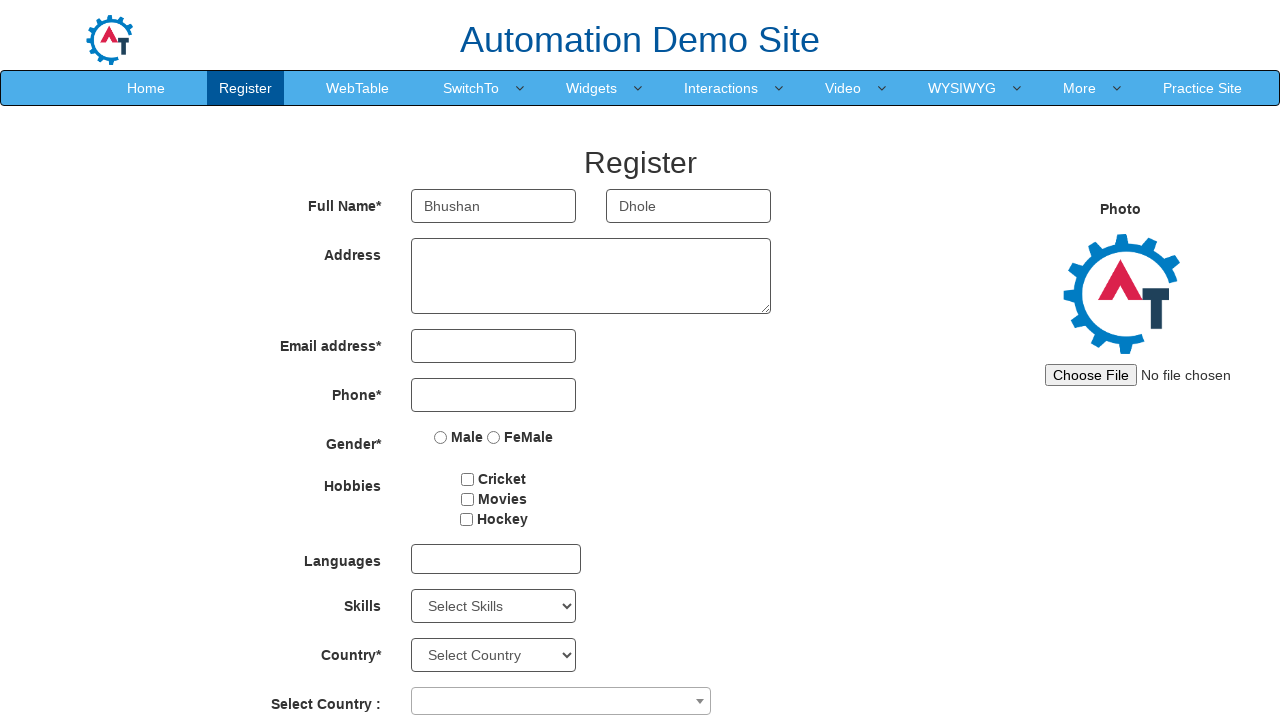

Pressed Tab key to navigate from last name to address field
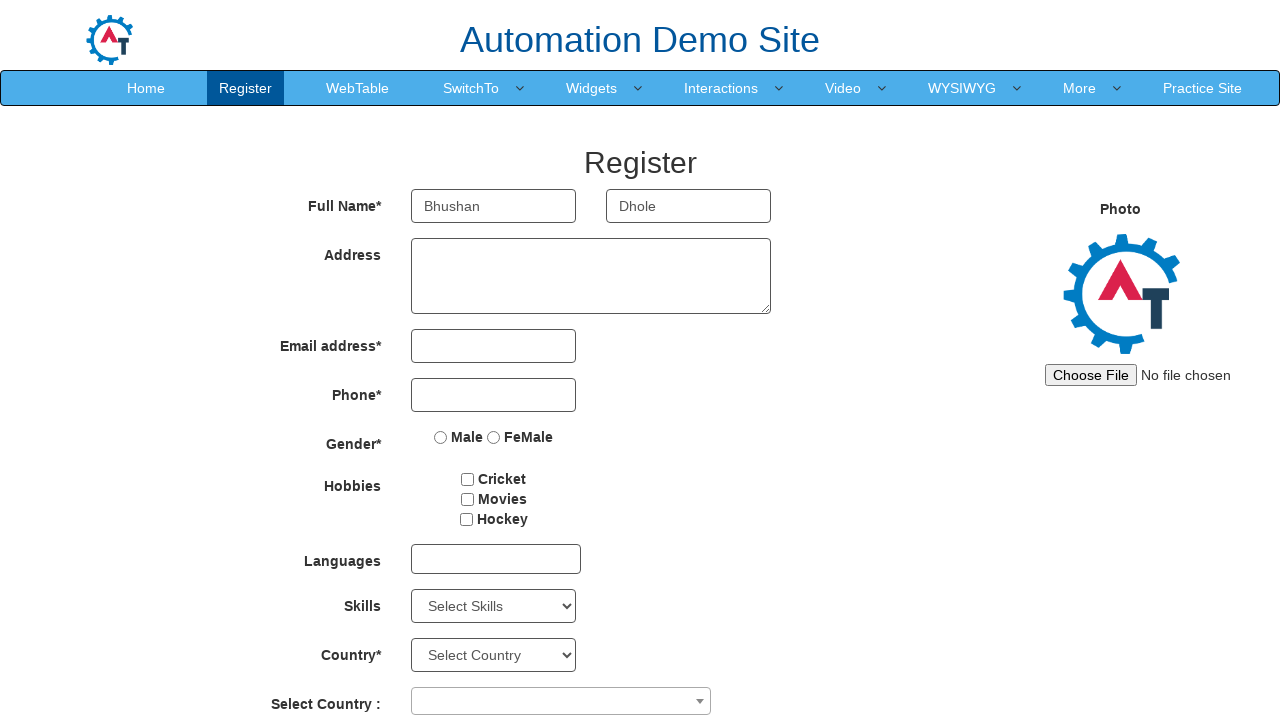

Waited 1000ms for address field to be ready
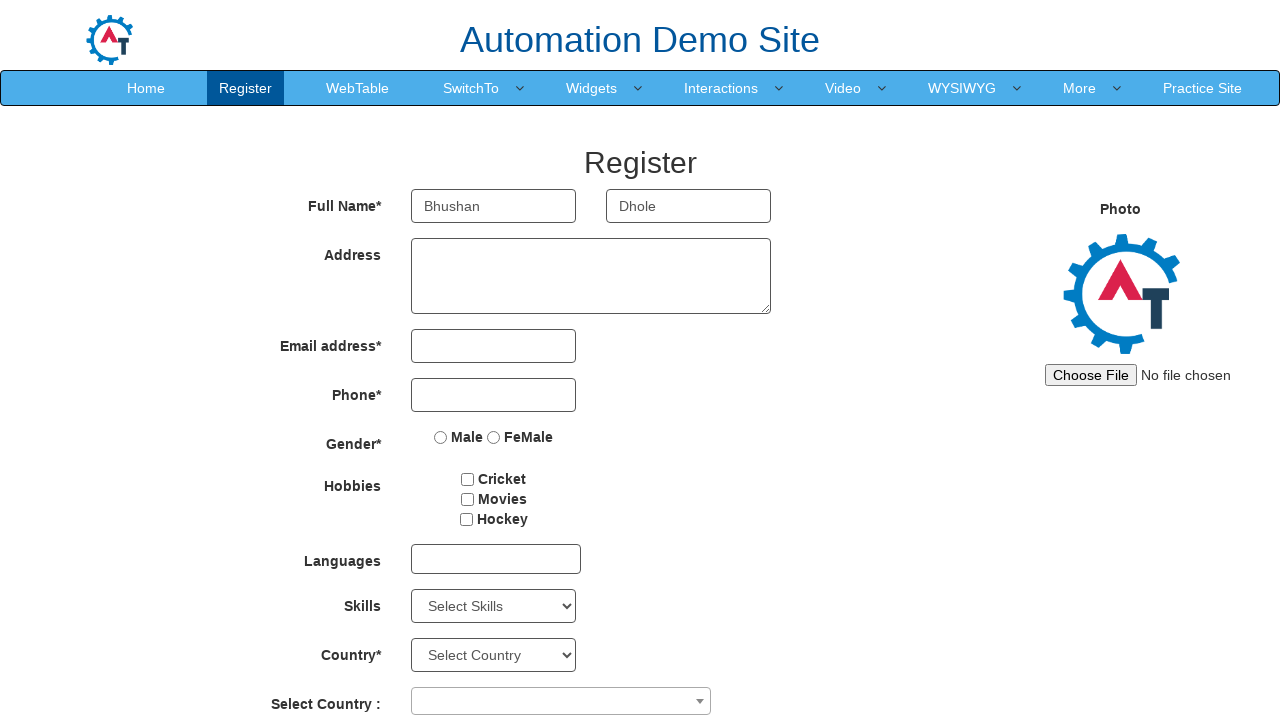

Typed 'at pune mumbai' in address field
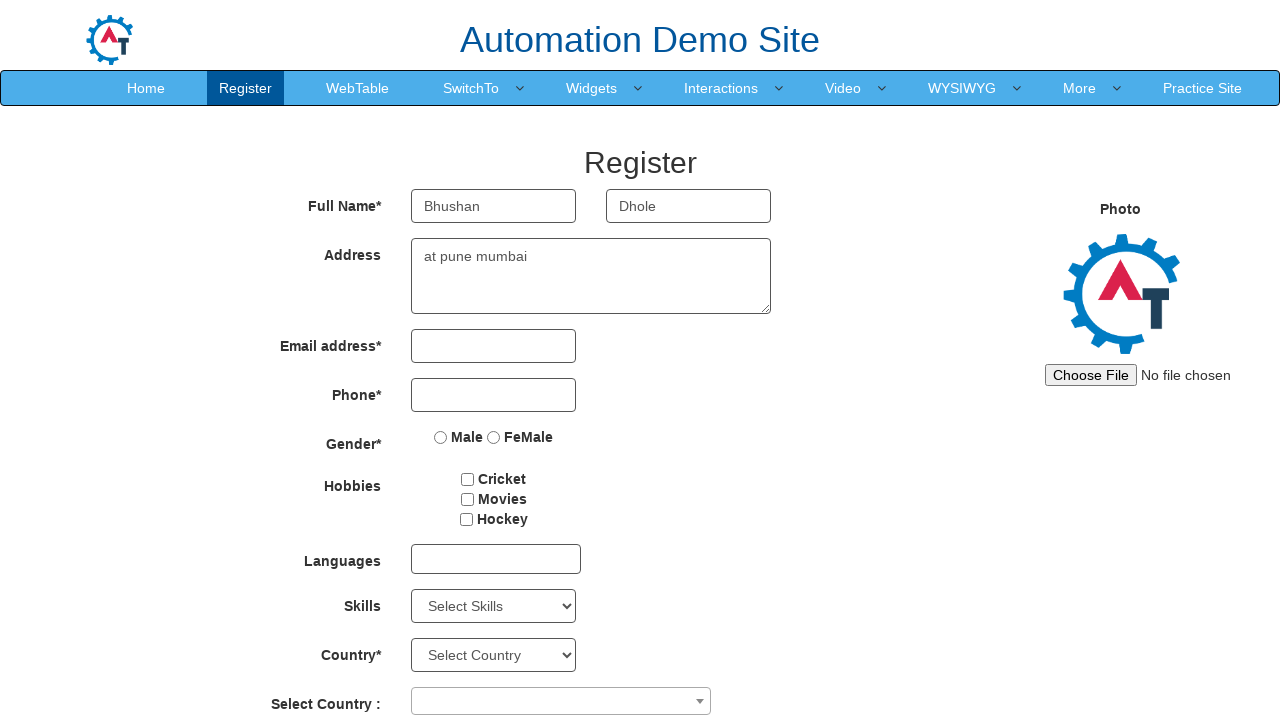

Waited 1000ms after filling address
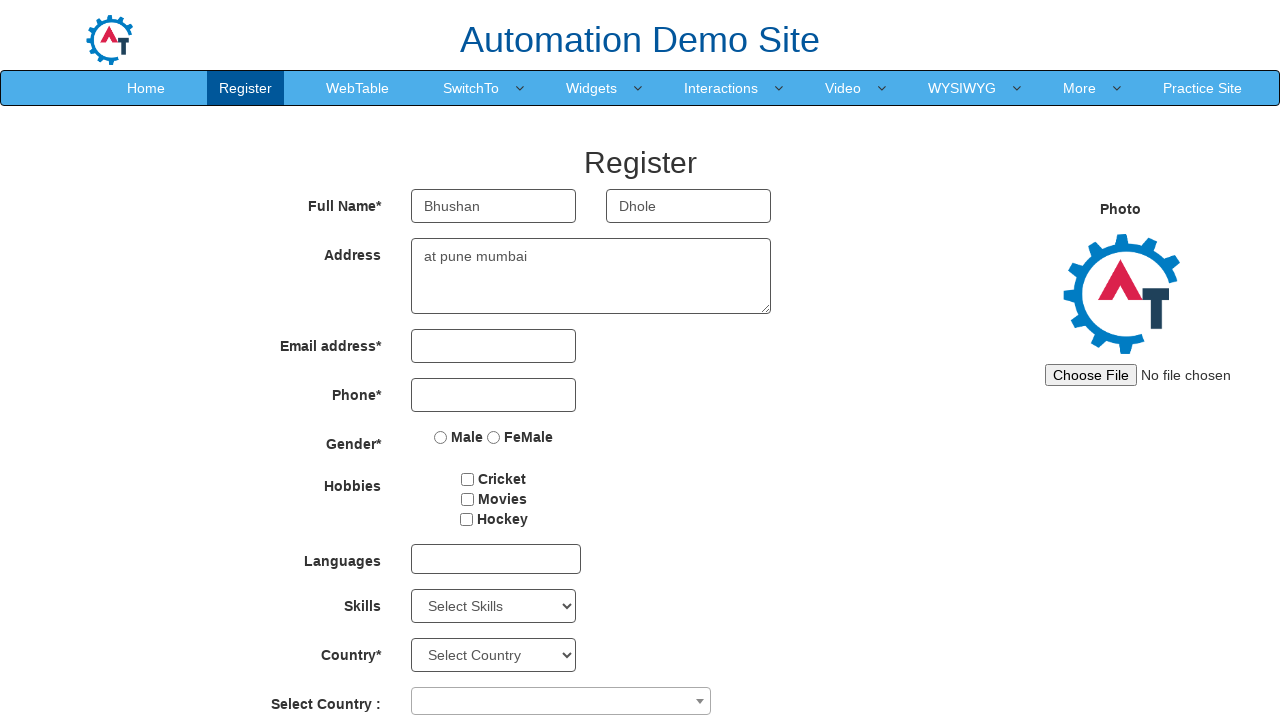

Pressed Tab key to navigate from address to email field
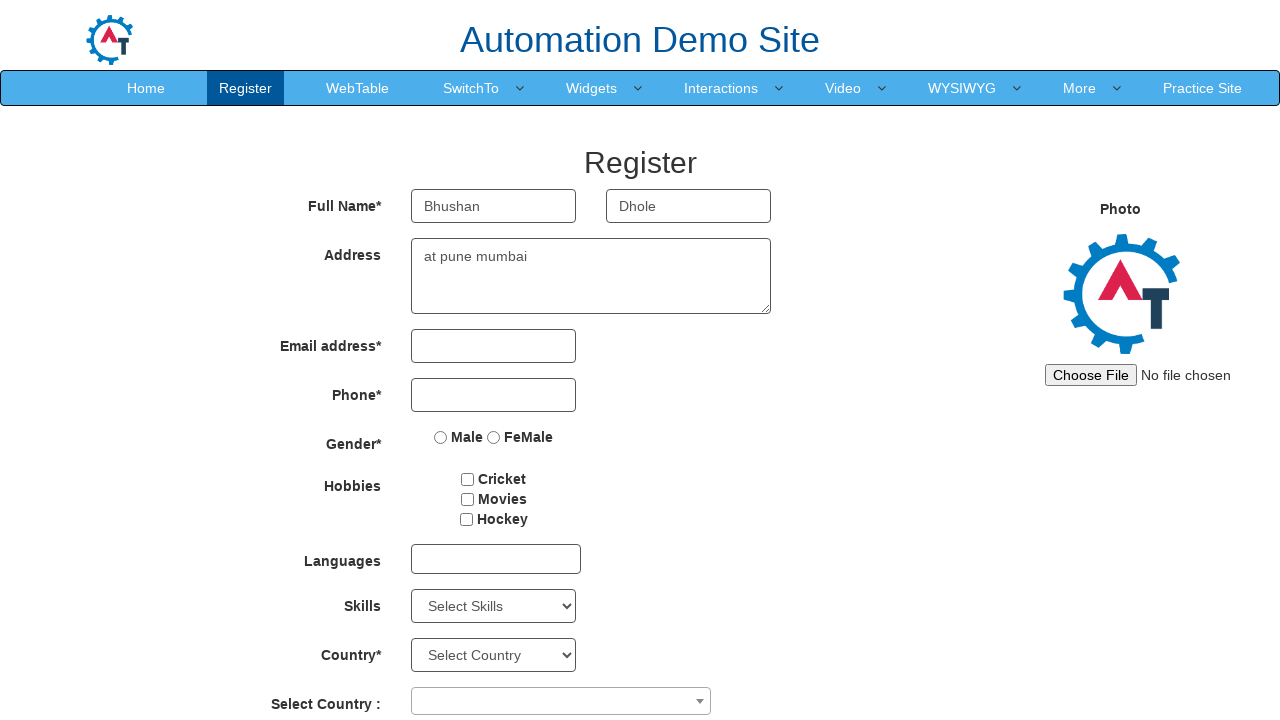

Waited 1000ms for email field to be ready
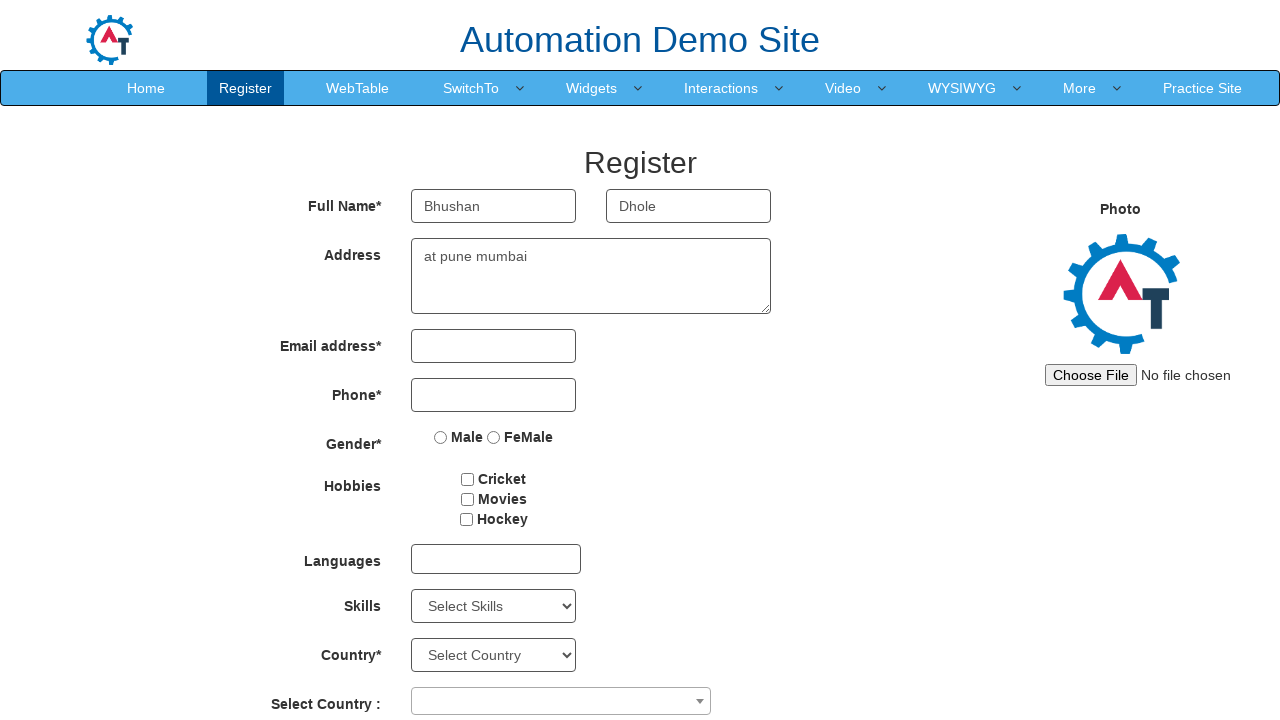

Typed 'Bhushan@test.com' in email field
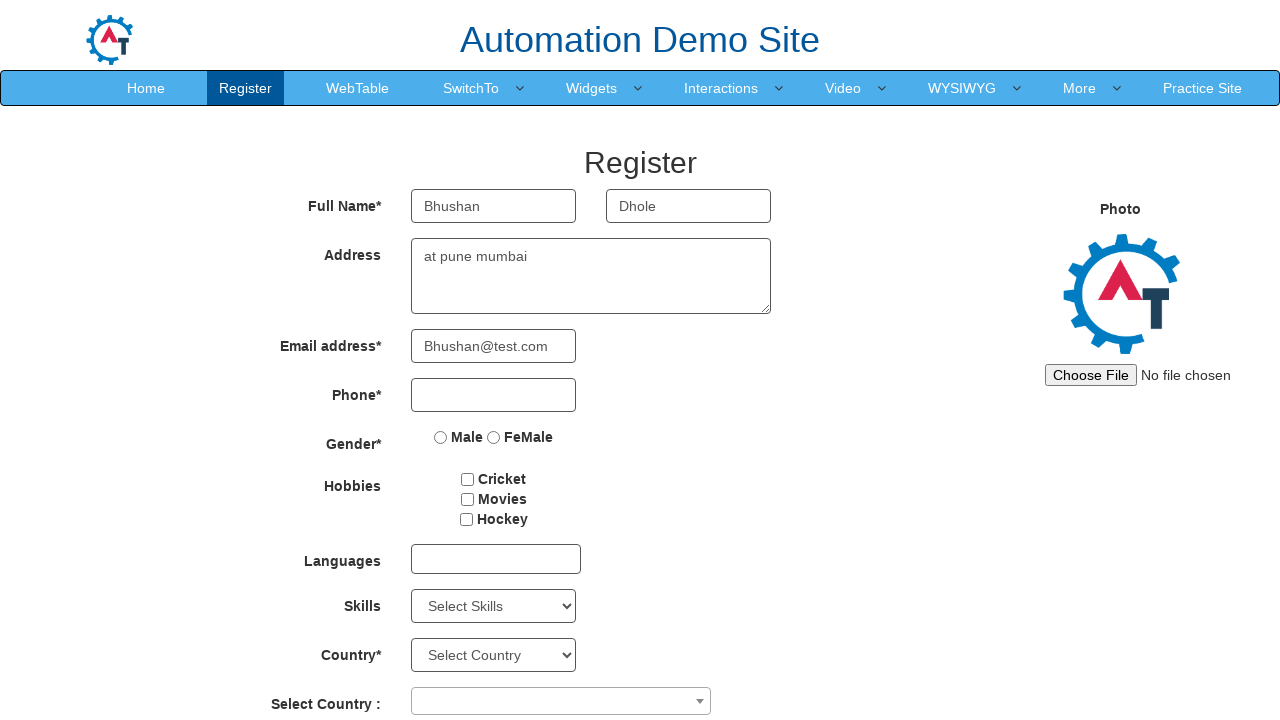

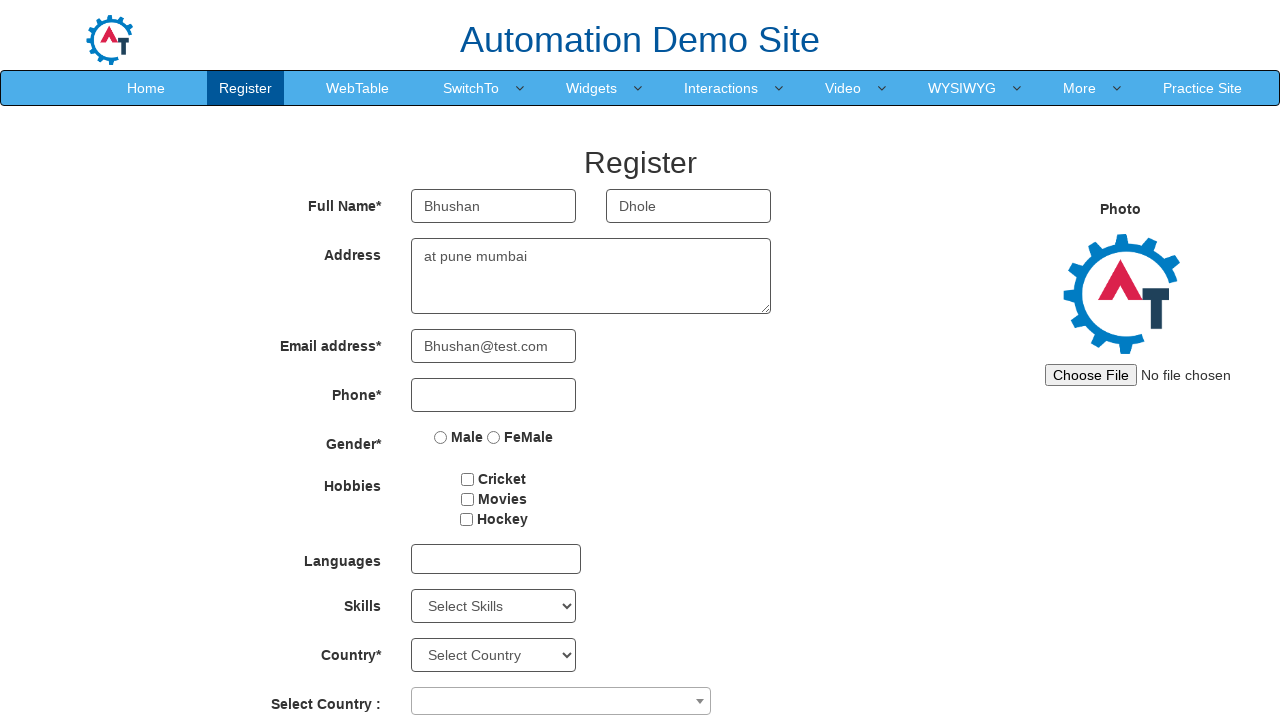